Tests that clicking the completed filter button changes the URL hash to #completed

Starting URL: https://johnalexanderberg.github.io/todomvcassignment-vue/

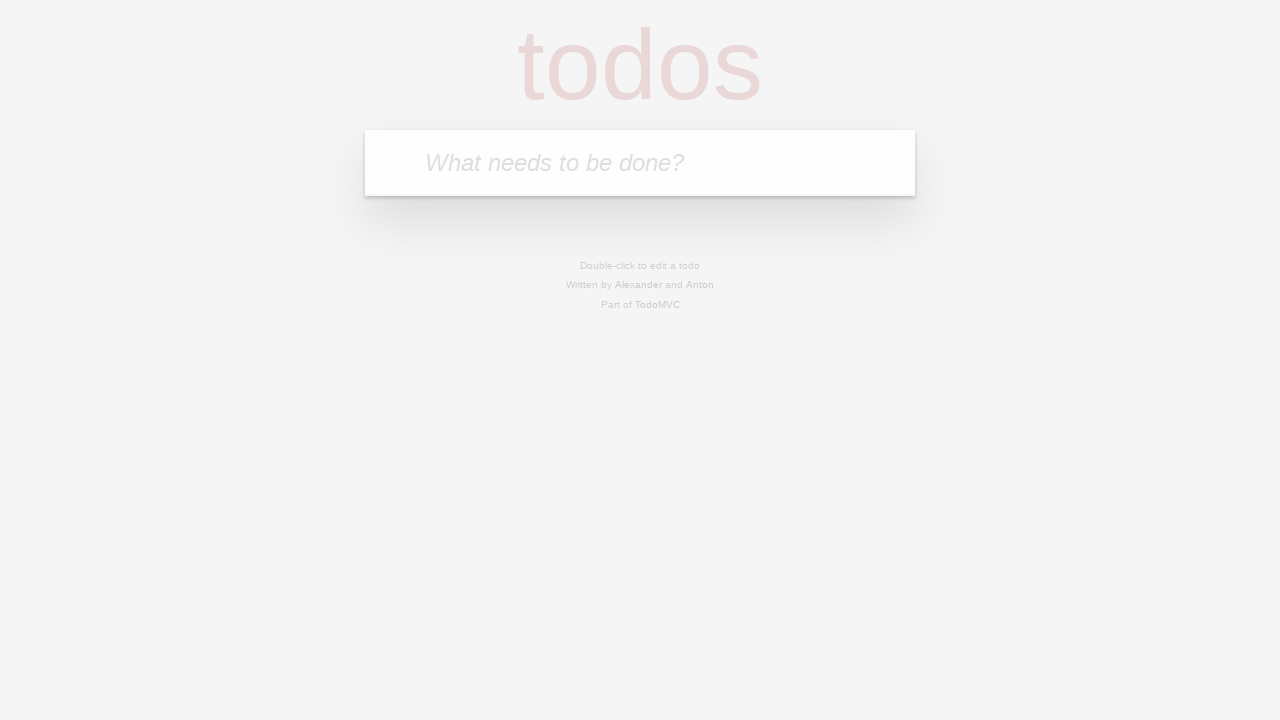

Filled input field with todo text 'Being the second cutest guy in a hotel robbery' on [type='text']
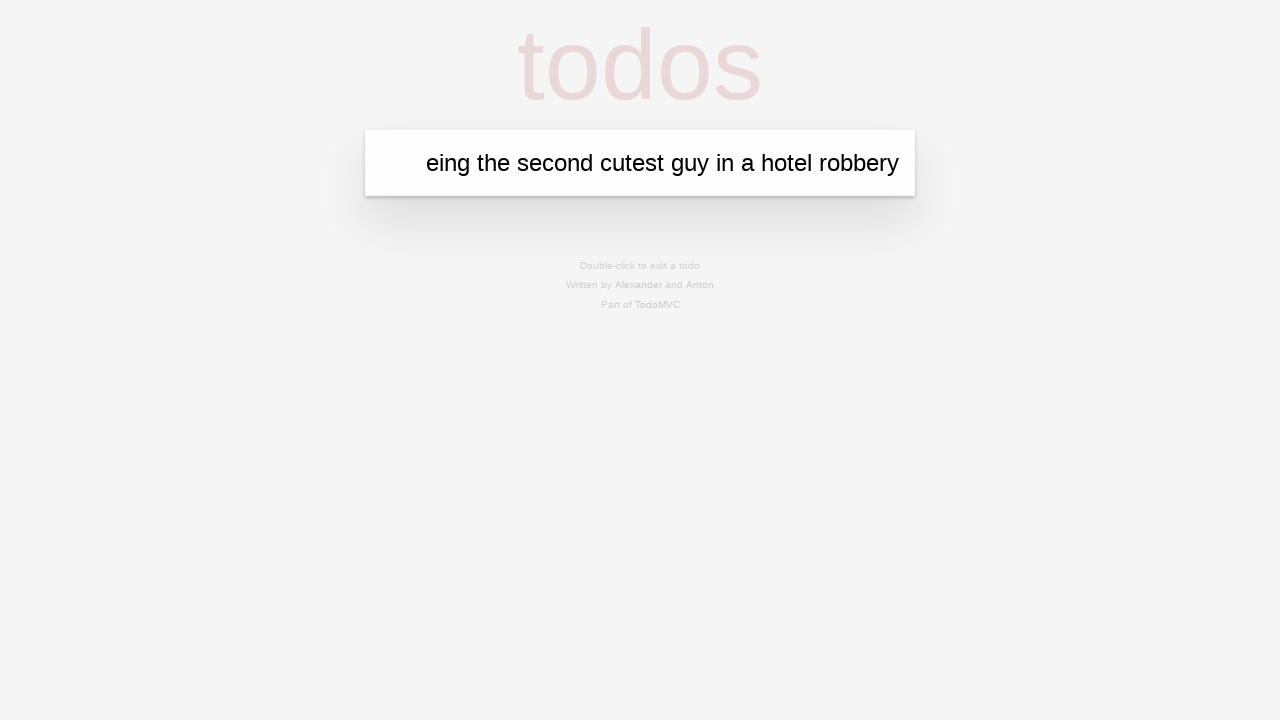

Pressed Enter to add the todo item on [type='text']
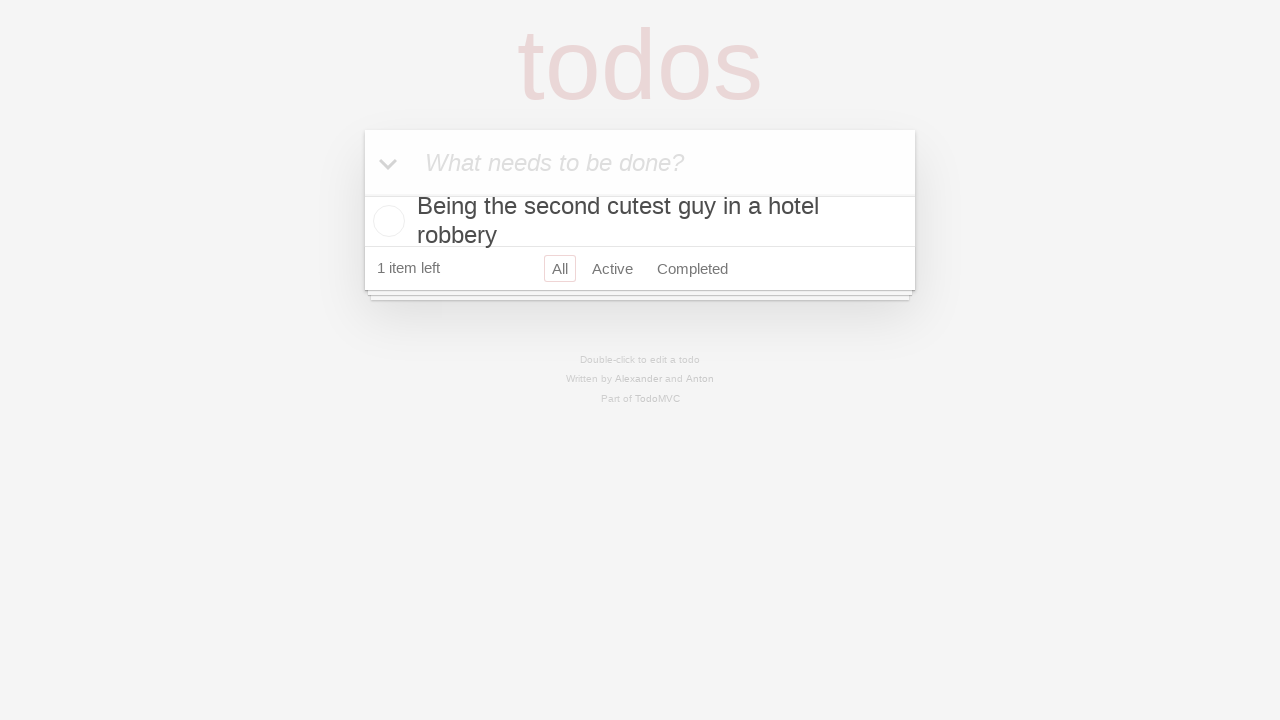

Clicked the completed button to mark todo as completed at (389, 221) on .completedButton
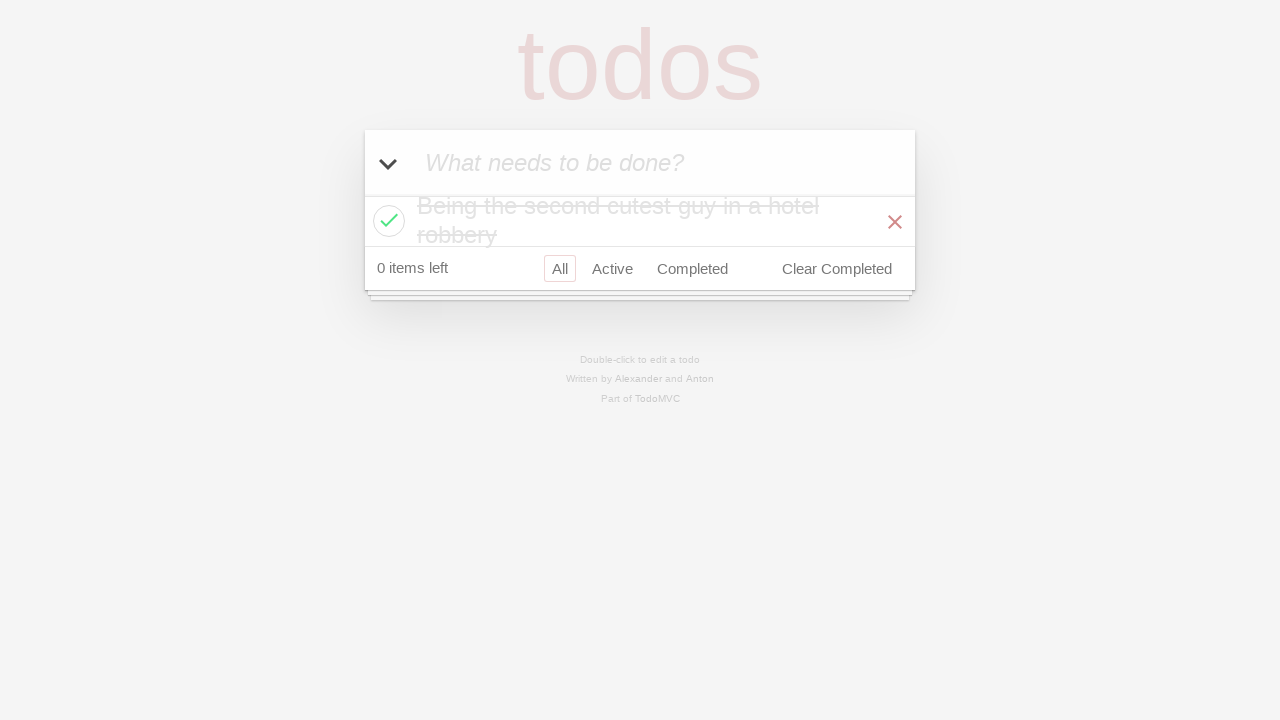

Clicked the completed filter button at (692, 268) on #completed
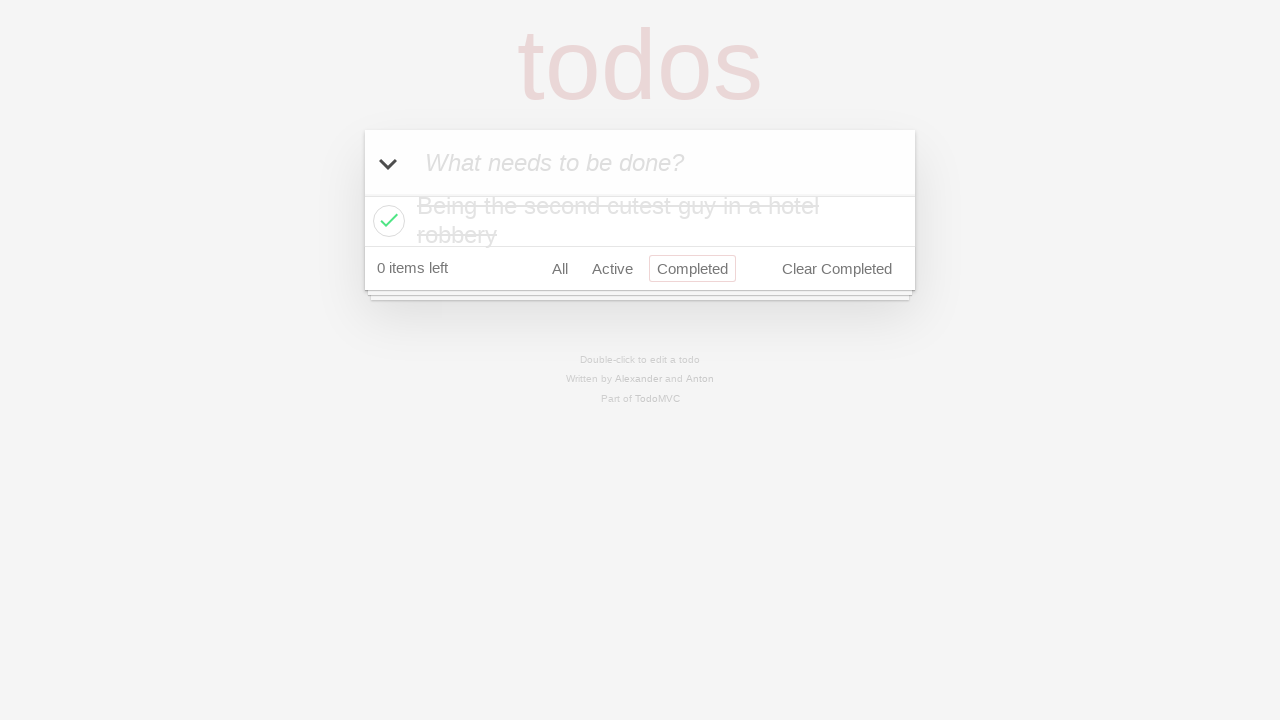

URL changed to #completed hash indicating filter was applied
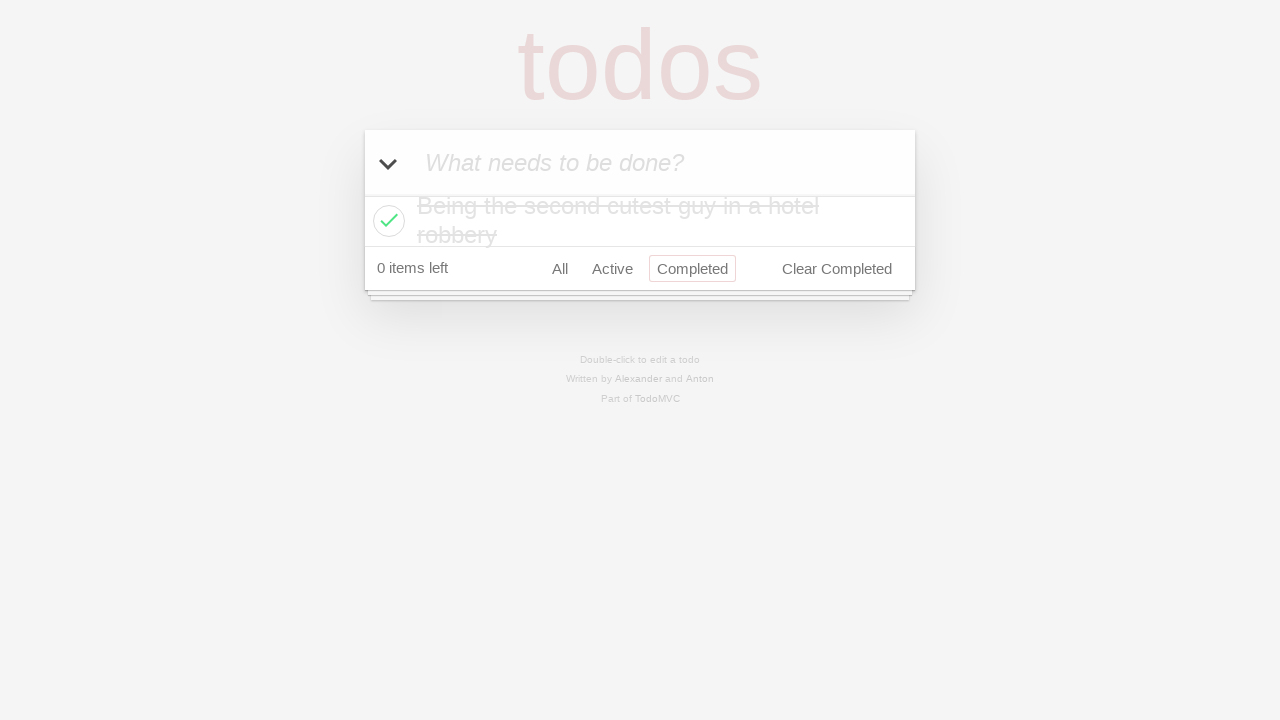

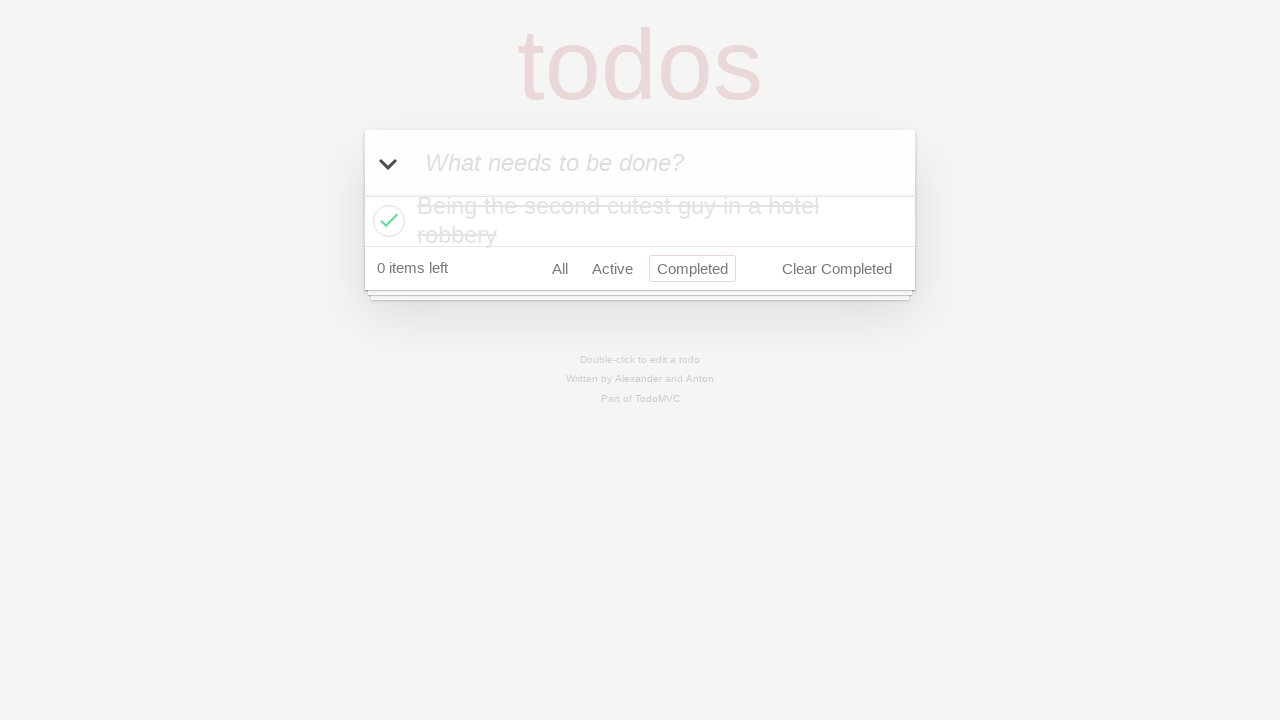